Tests horizontal slider functionality by clicking and dragging the slider element to different positions

Starting URL: https://the-internet.herokuapp.com/horizontal_slider

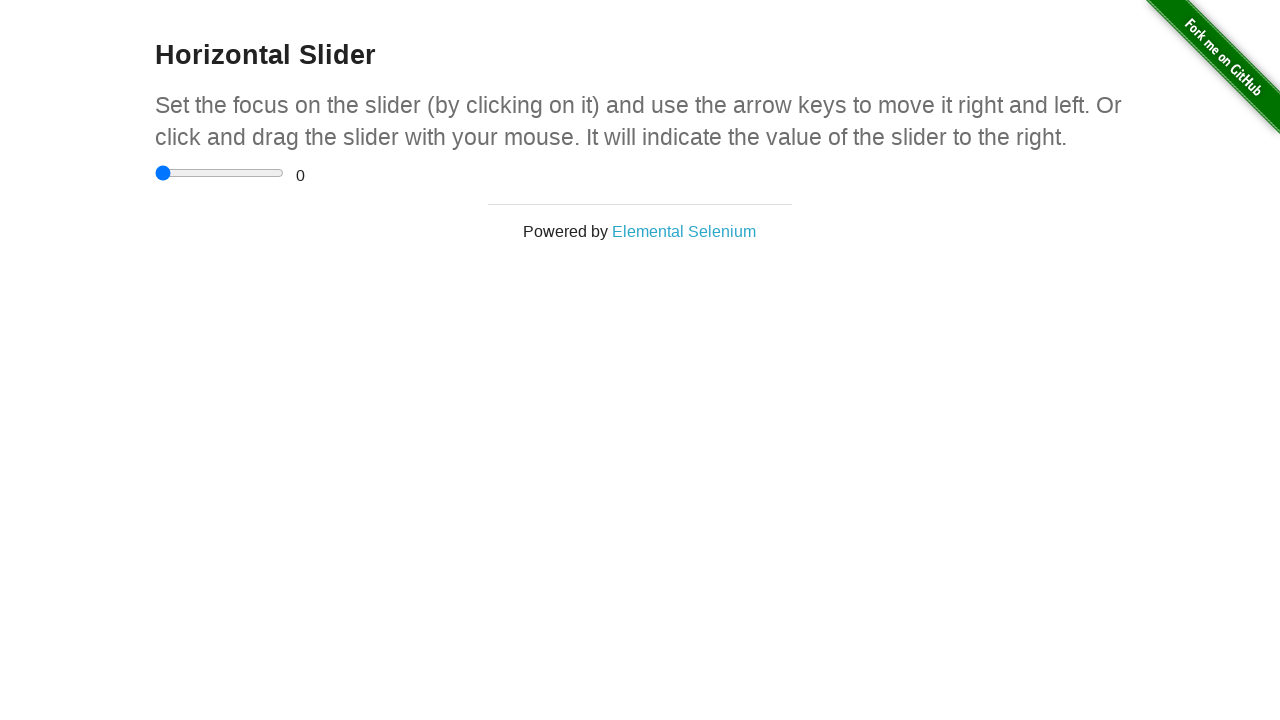

Located horizontal slider element
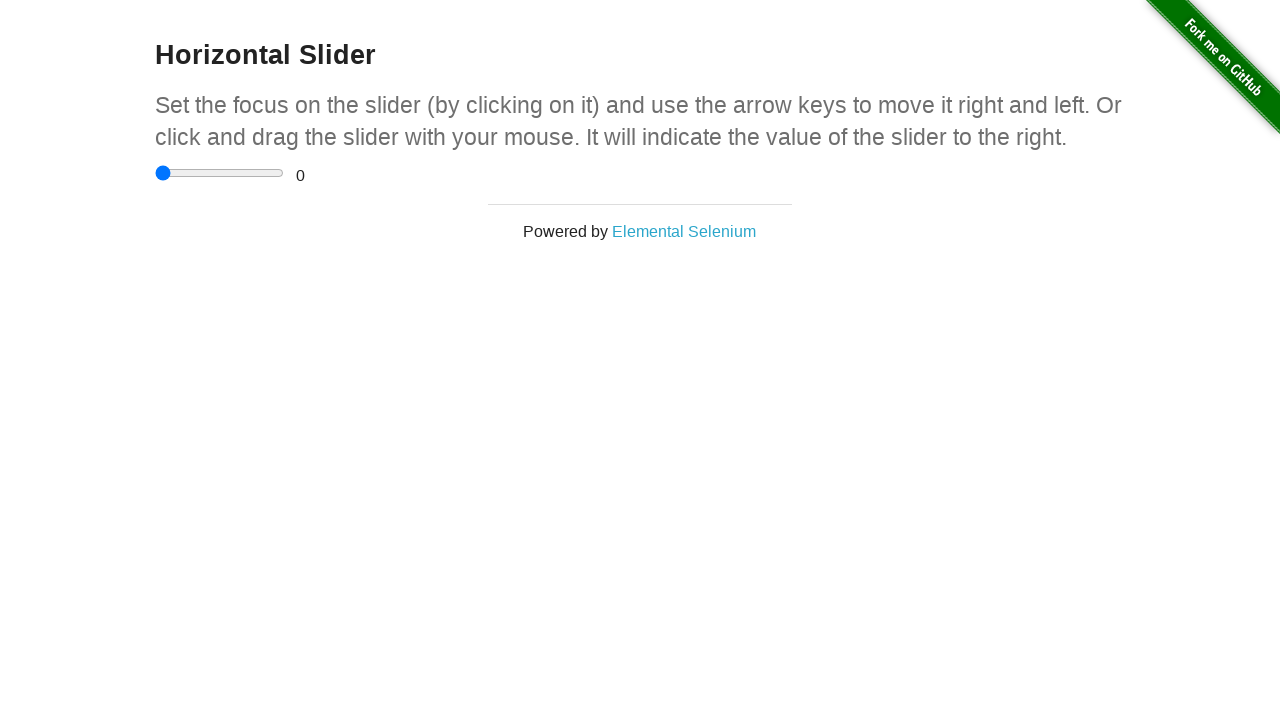

Moved mouse to center of slider at (220, 173)
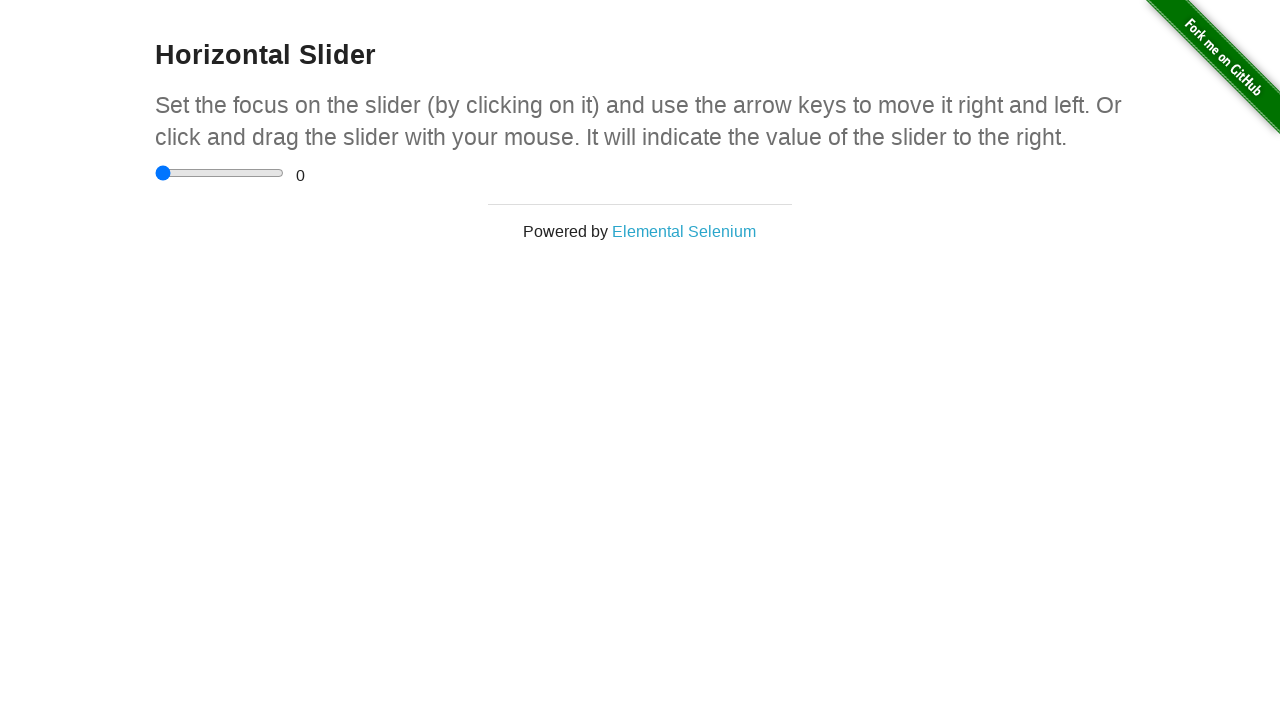

Pressed mouse button down on slider at (220, 173)
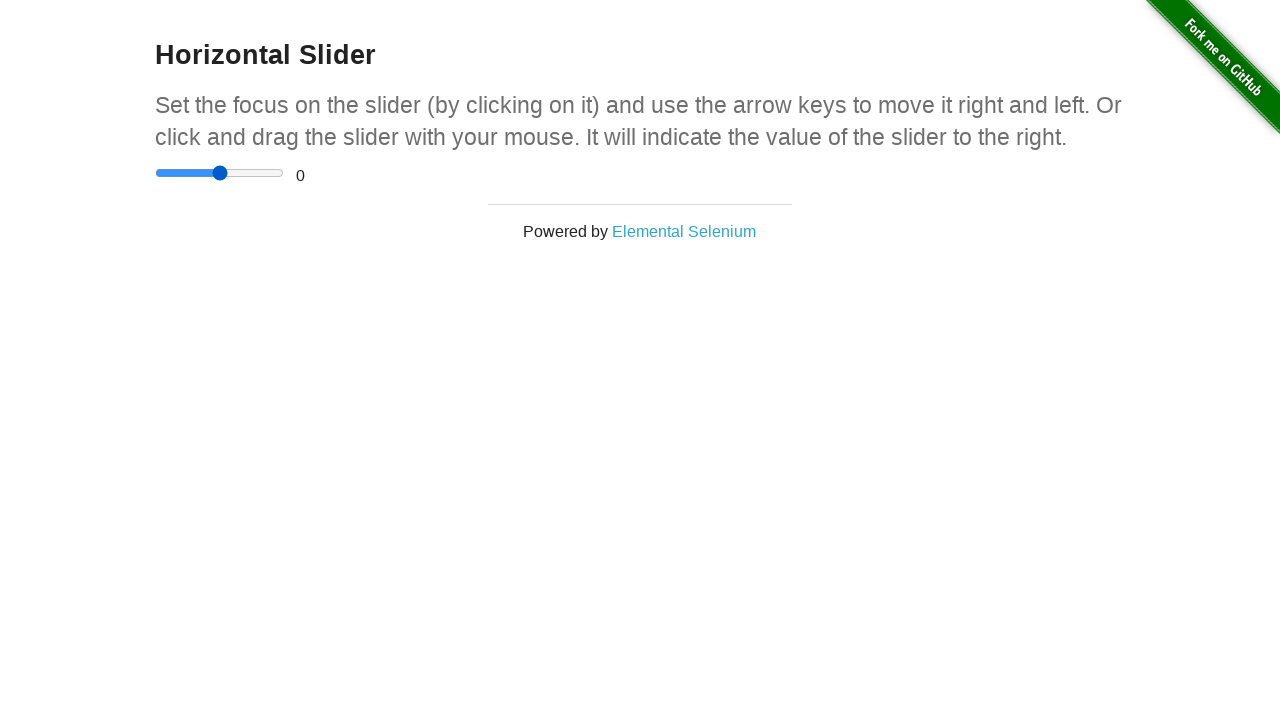

Maintained mouse position at slider center at (220, 173)
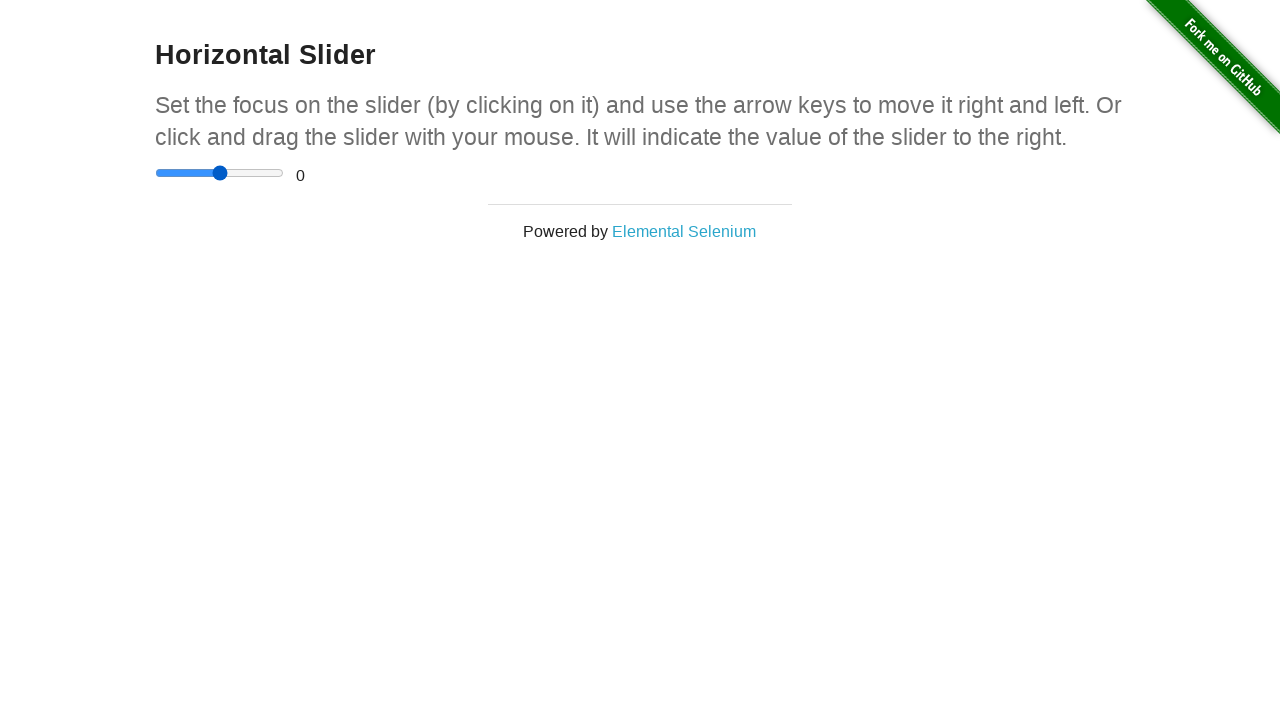

Released mouse button at center position at (220, 173)
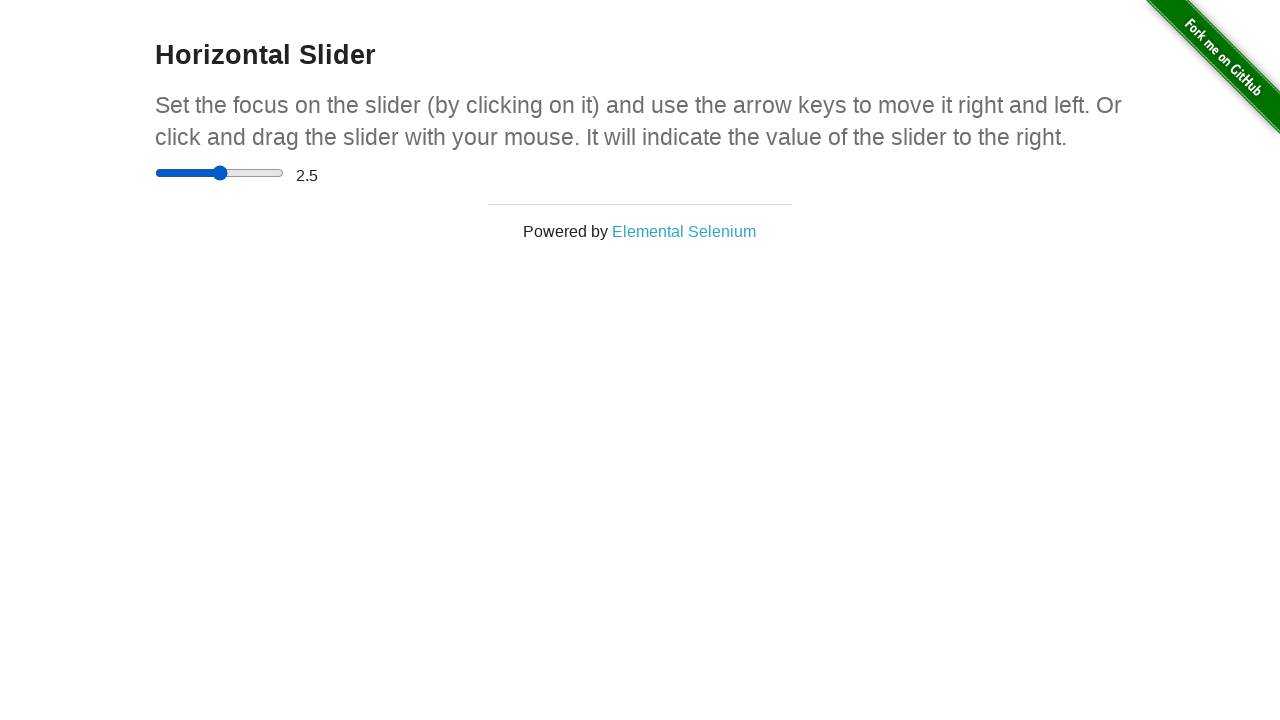

Waited 3 seconds for slider action to complete
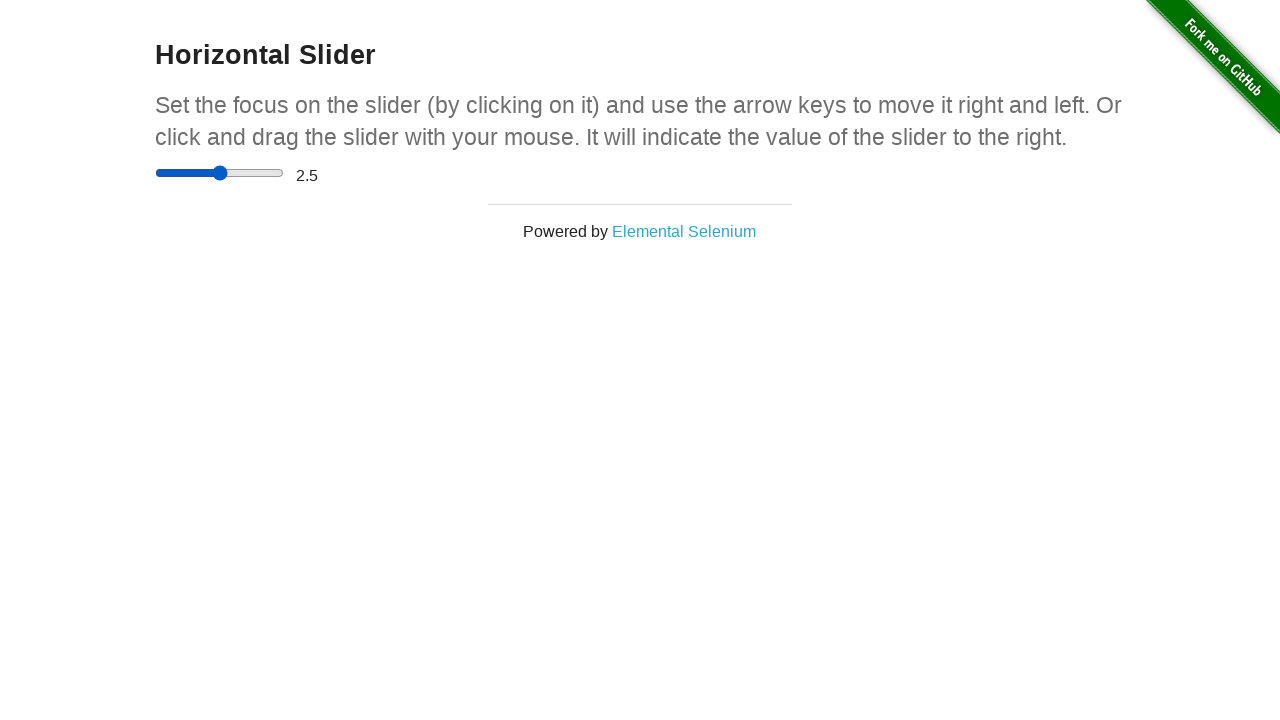

Pressed mouse button down on slider for second drag at (220, 173)
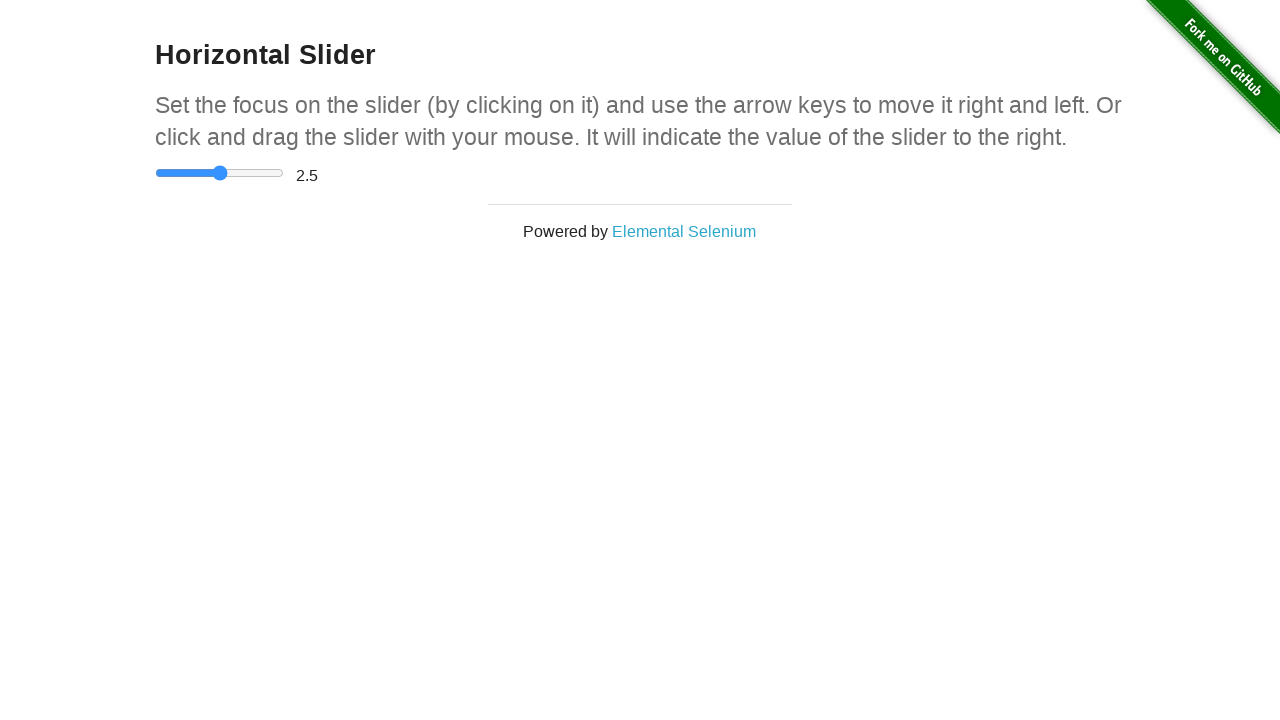

Dragged slider 10 pixels to the left at (210, 173)
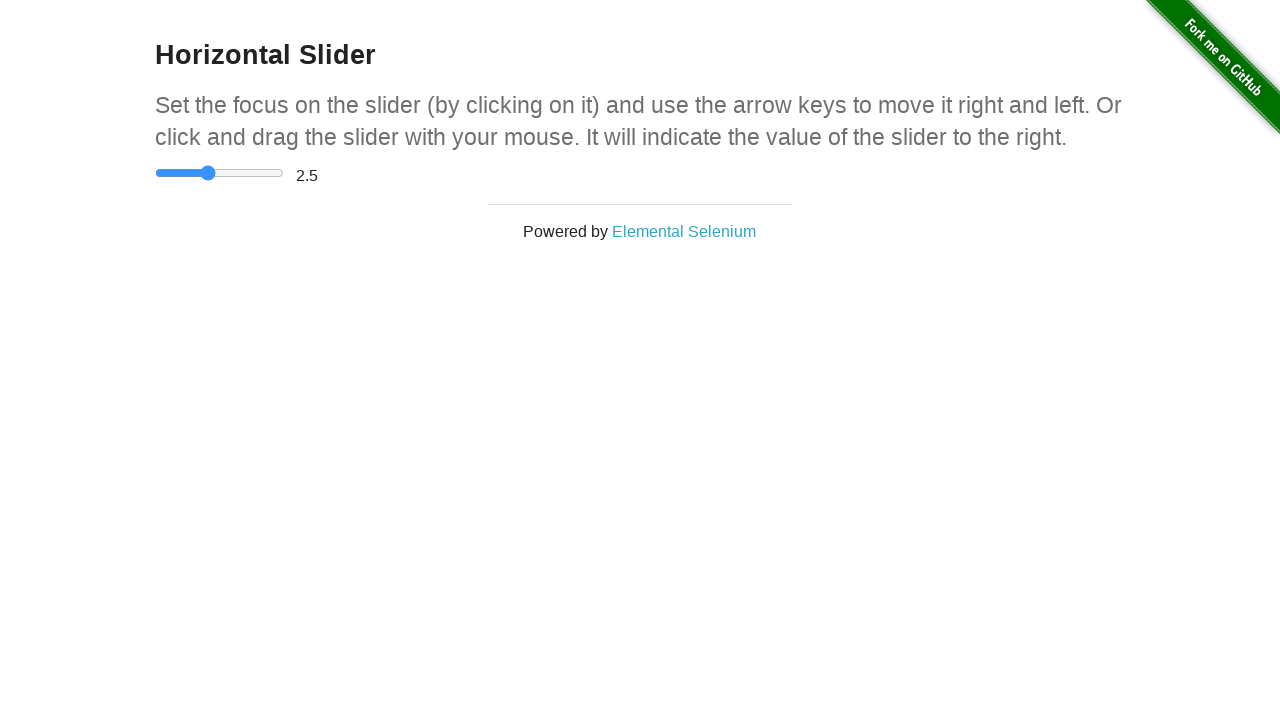

Released mouse button at left position at (210, 173)
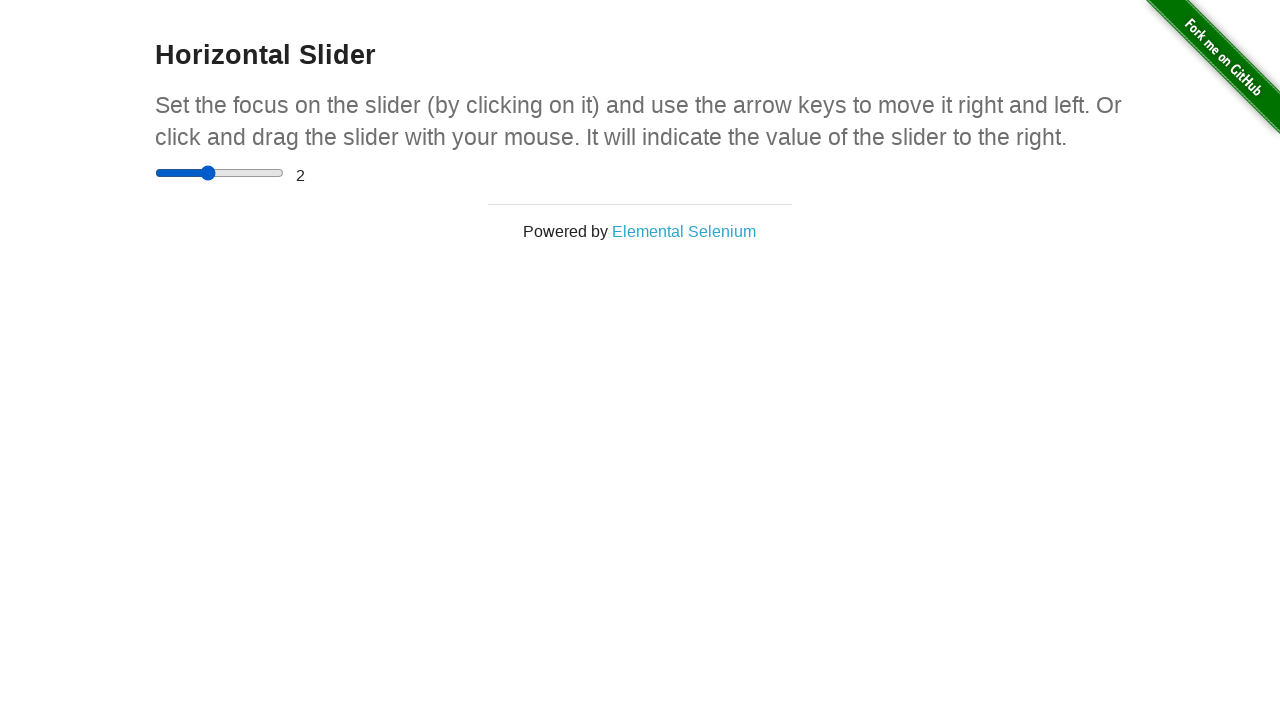

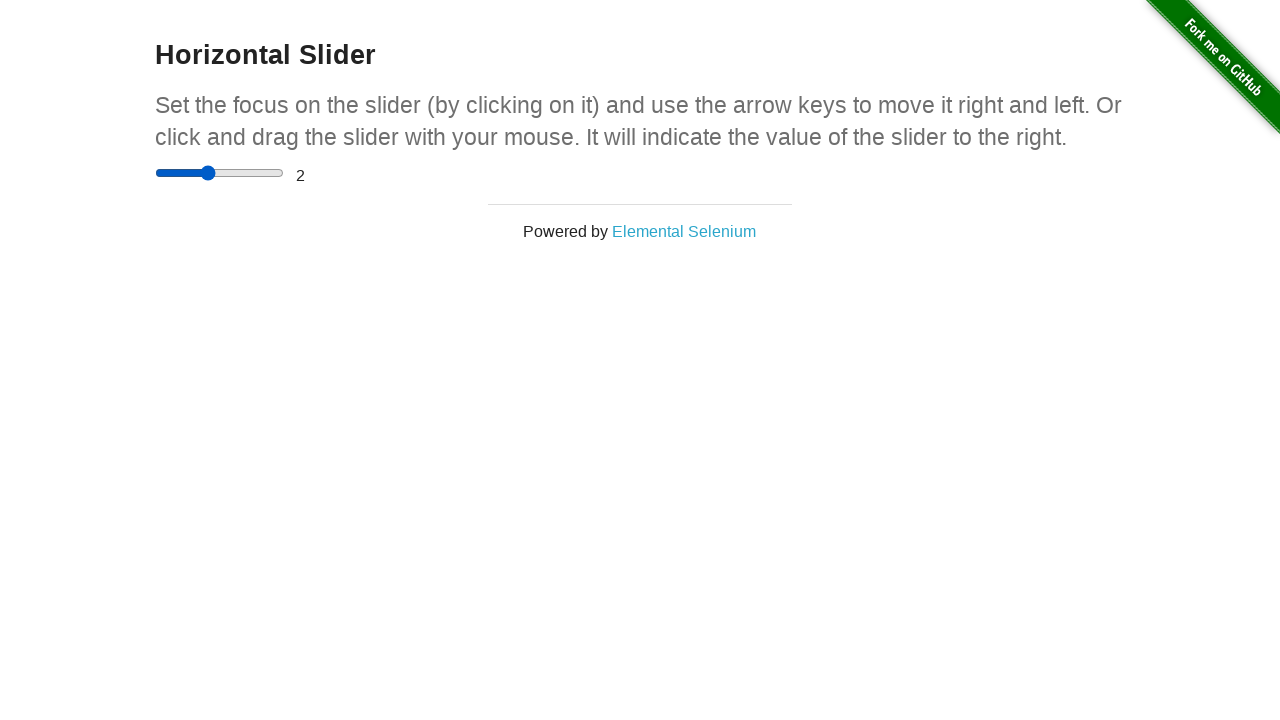